Tests navigation to the A/B Testing page to verify title and header, then navigates to the Dynamic Content page and refreshes until a specific profile image (Mario/Avatar-1) appears or max retries reached.

Starting URL: https://the-internet.herokuapp.com/

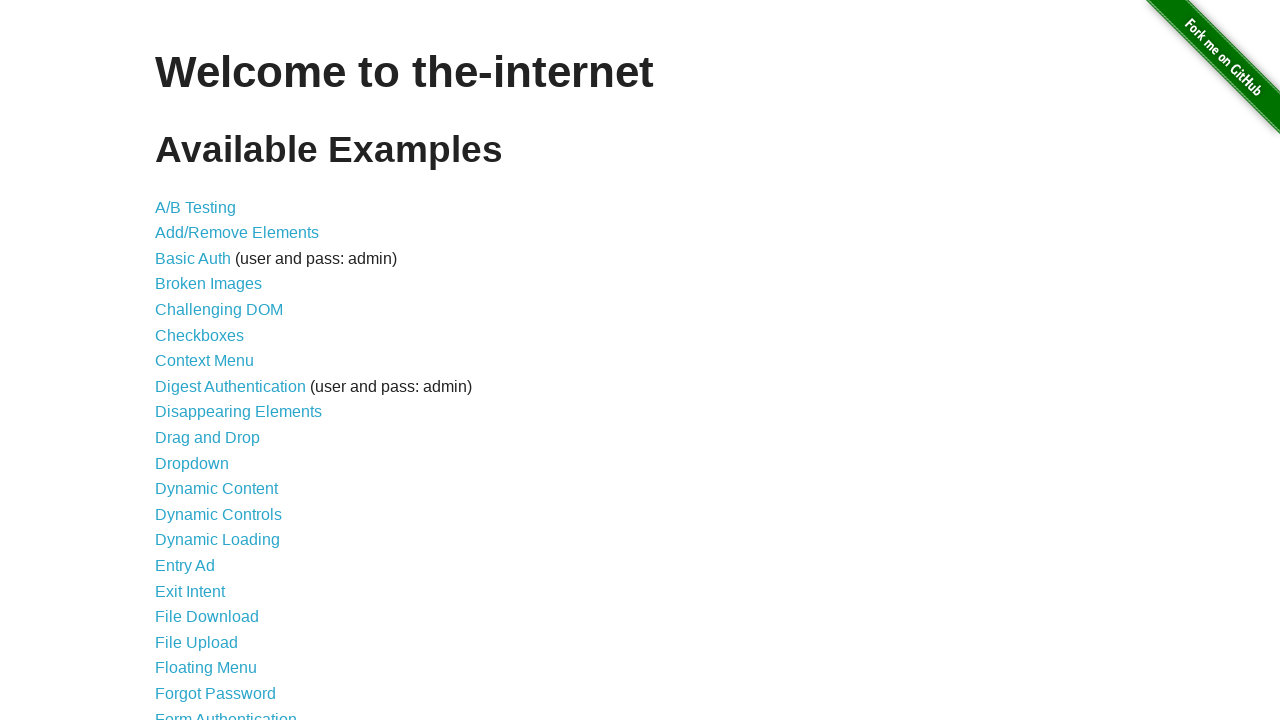

Clicked on A/B Test link at (196, 207) on a[href$='abtest']
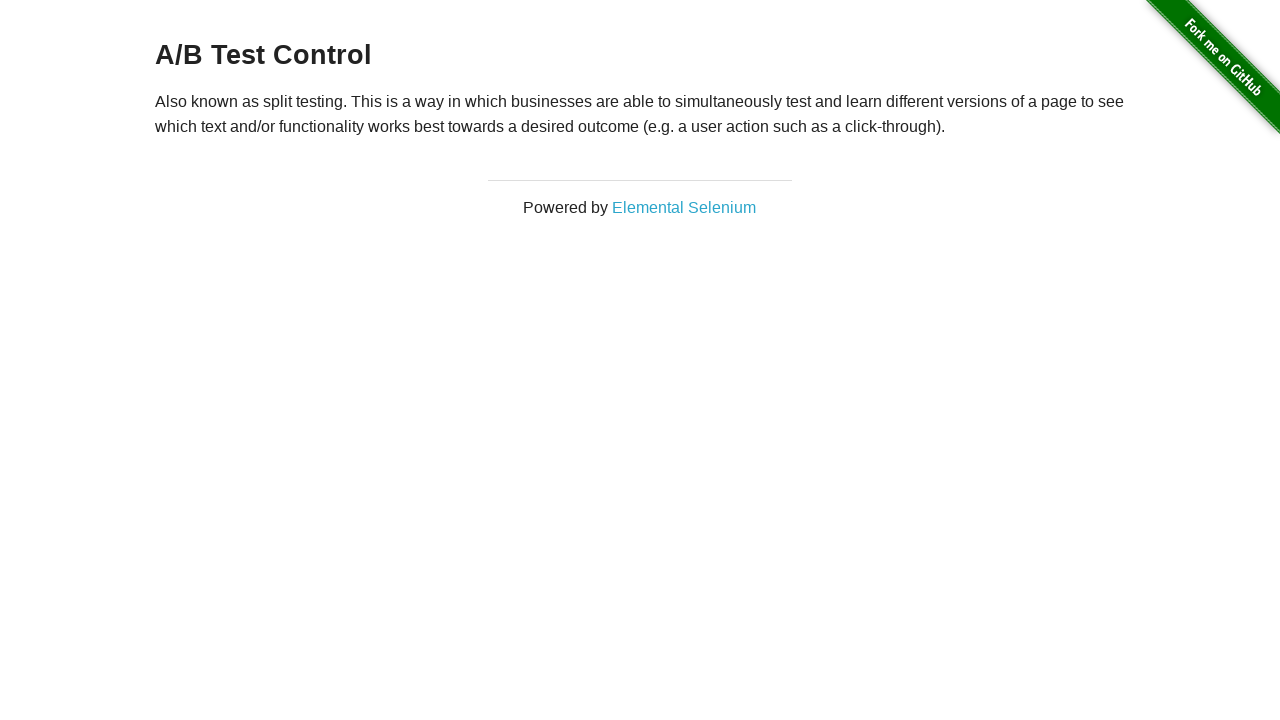

Verified page title: The Internet
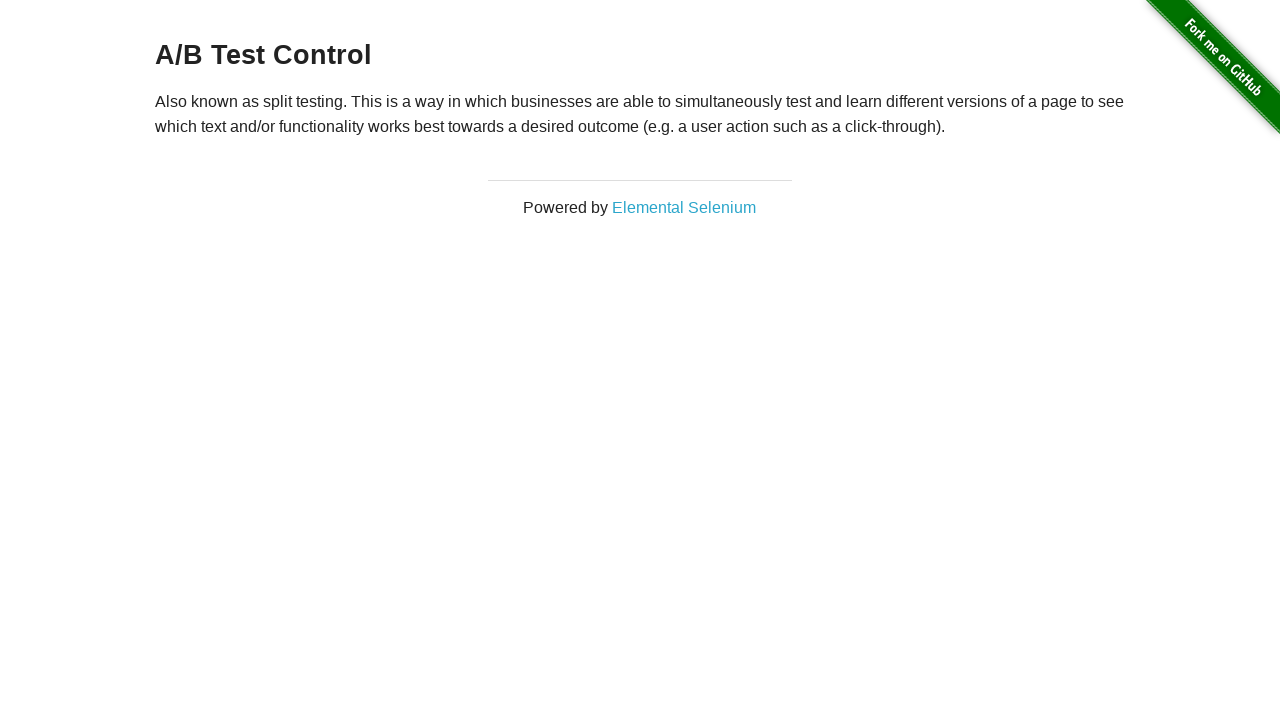

Retrieved page header: A/B Test Control
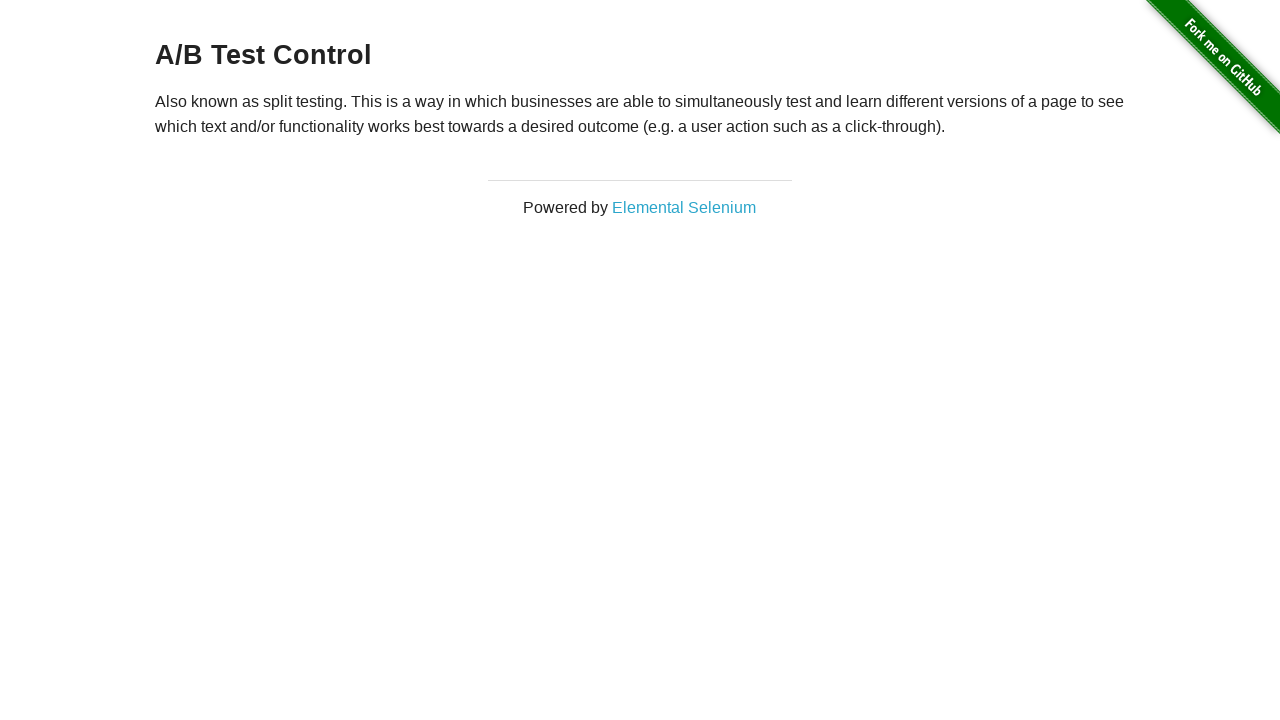

Navigated back to home page
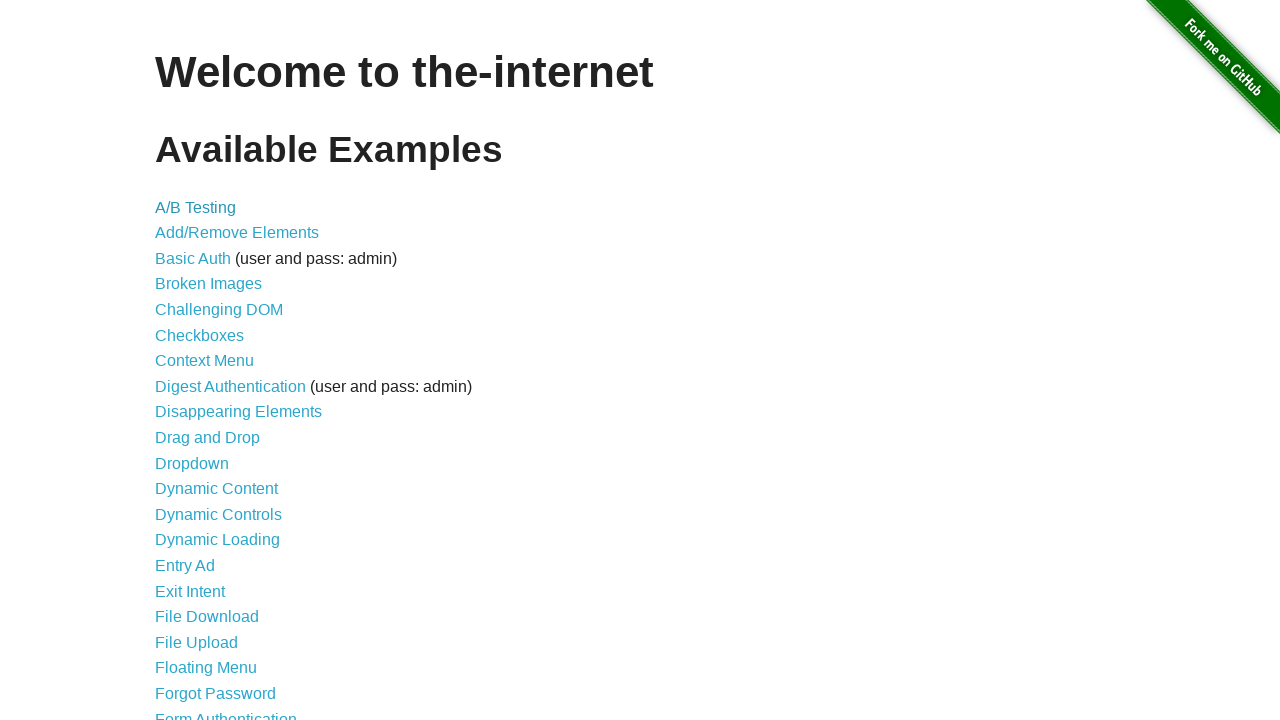

Clicked on Dynamic Content link at (216, 489) on a[href$='dynamic_content']
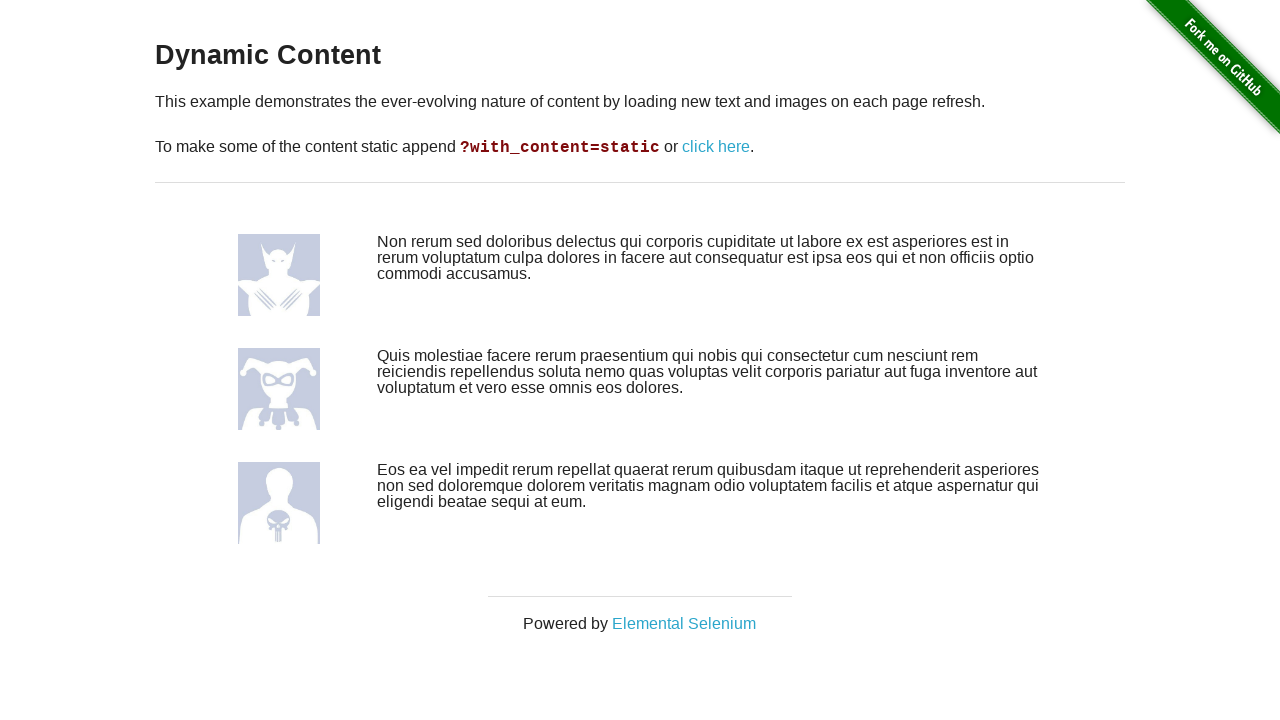

Waited for images to load
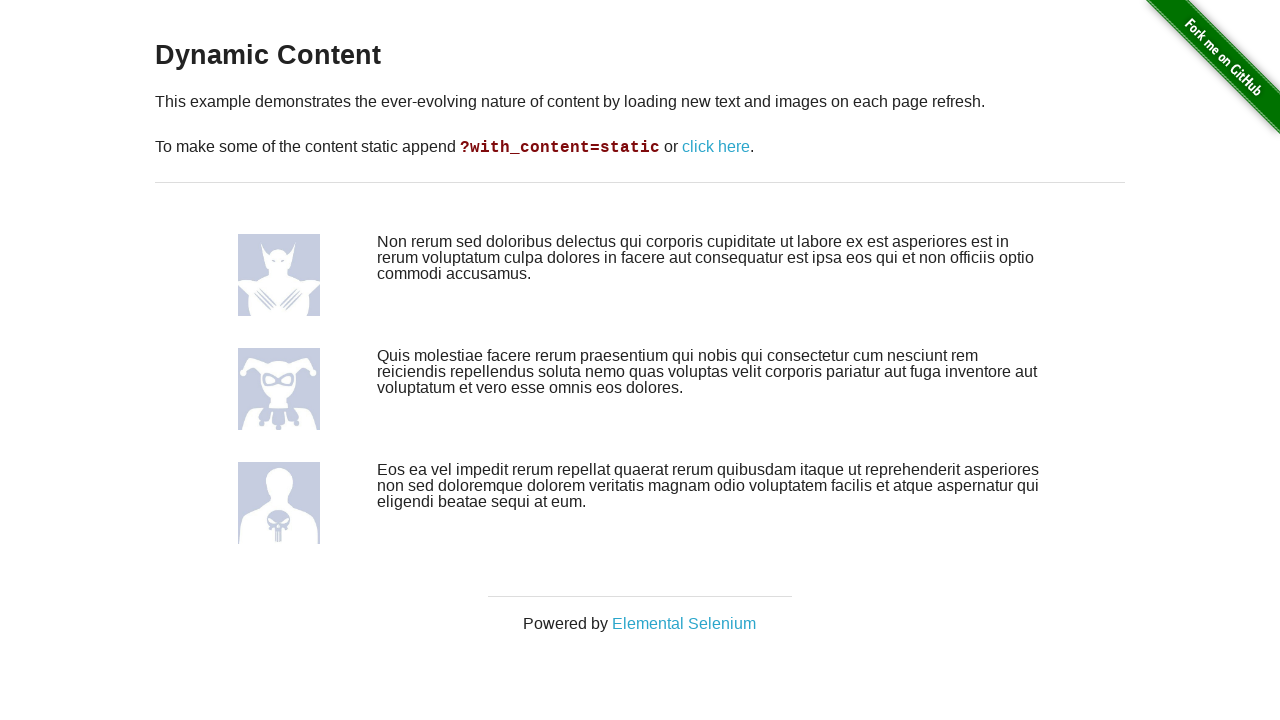

Mario avatar not found, reloading page (attempt 1/5)
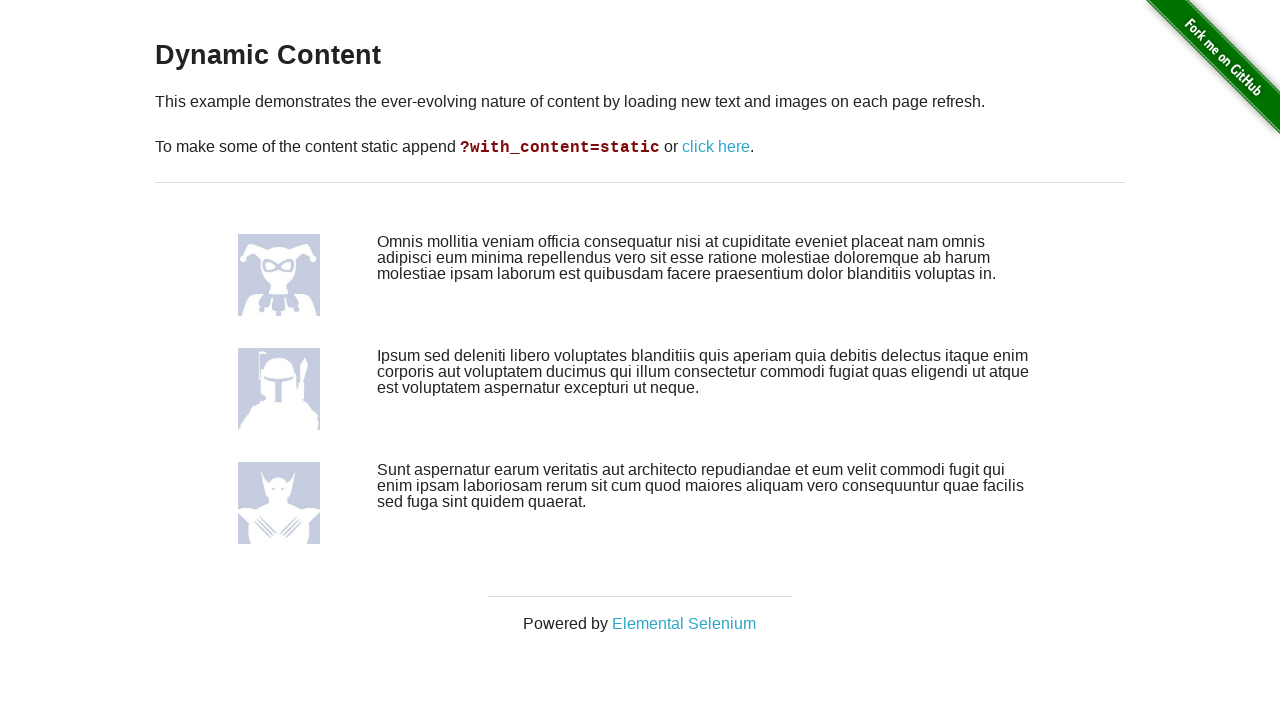

Waited for images to load
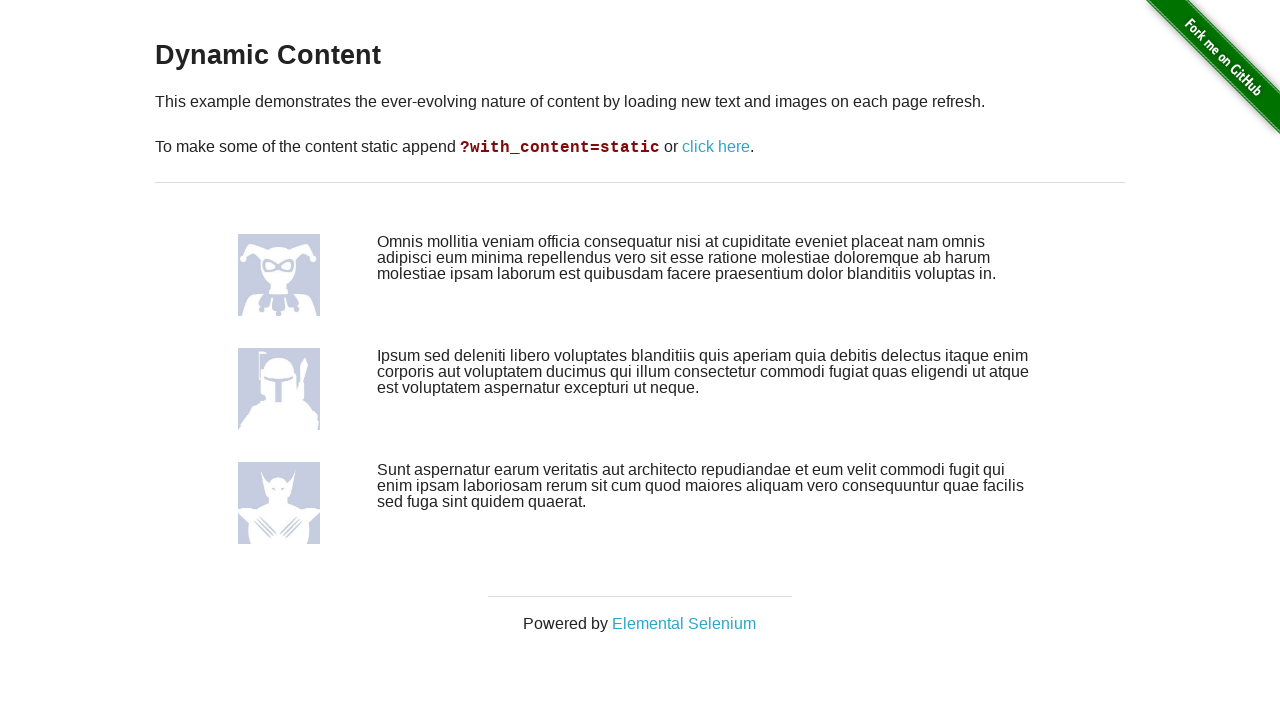

Mario avatar not found, reloading page (attempt 2/5)
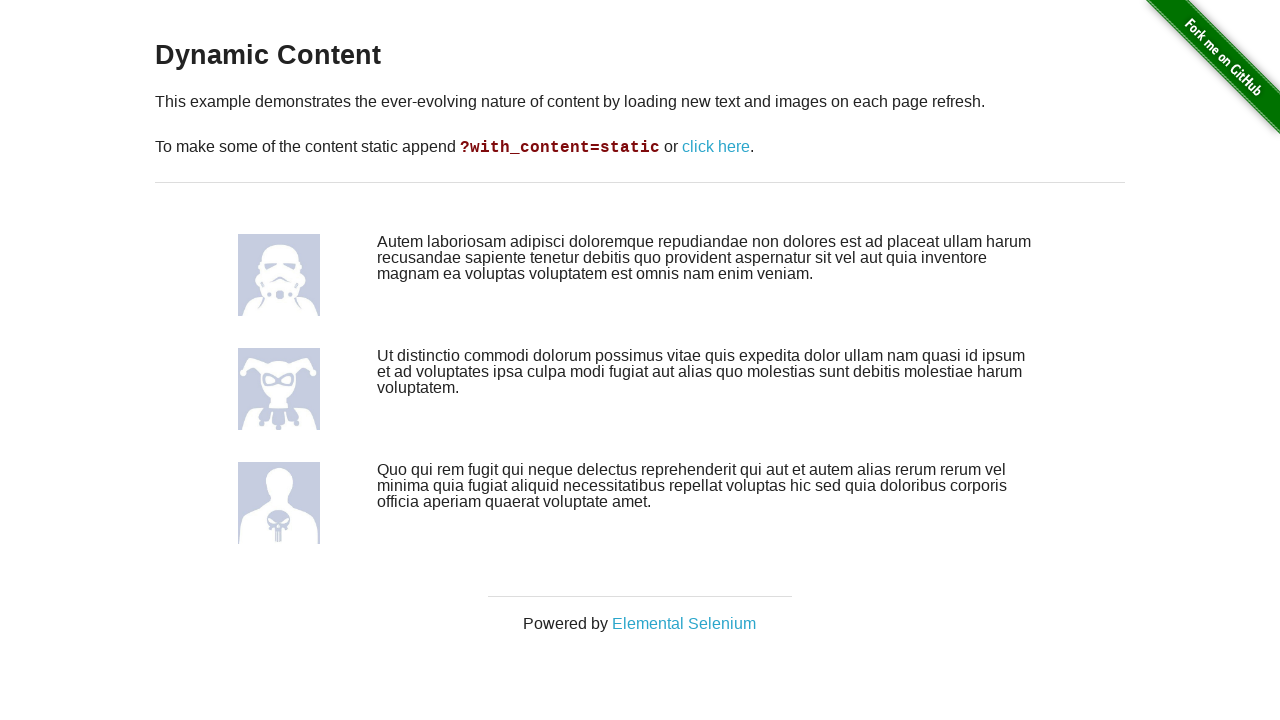

Waited for images to load
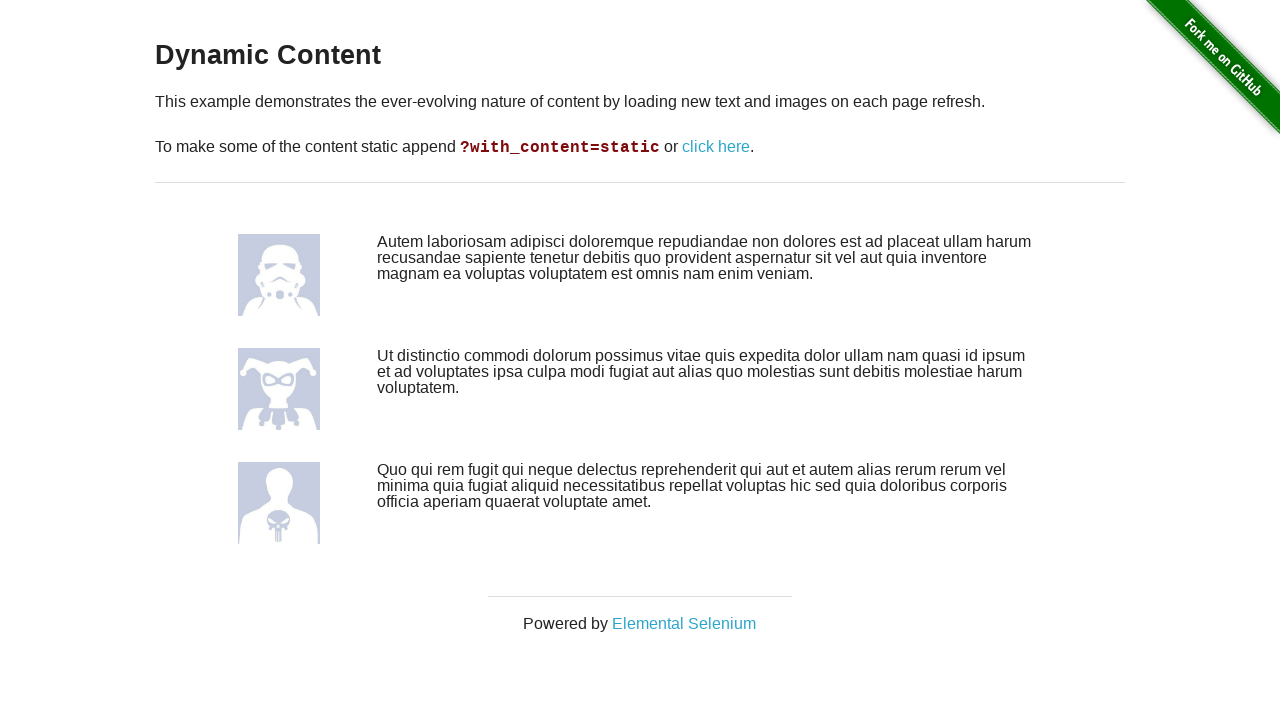

Mario avatar not found, reloading page (attempt 3/5)
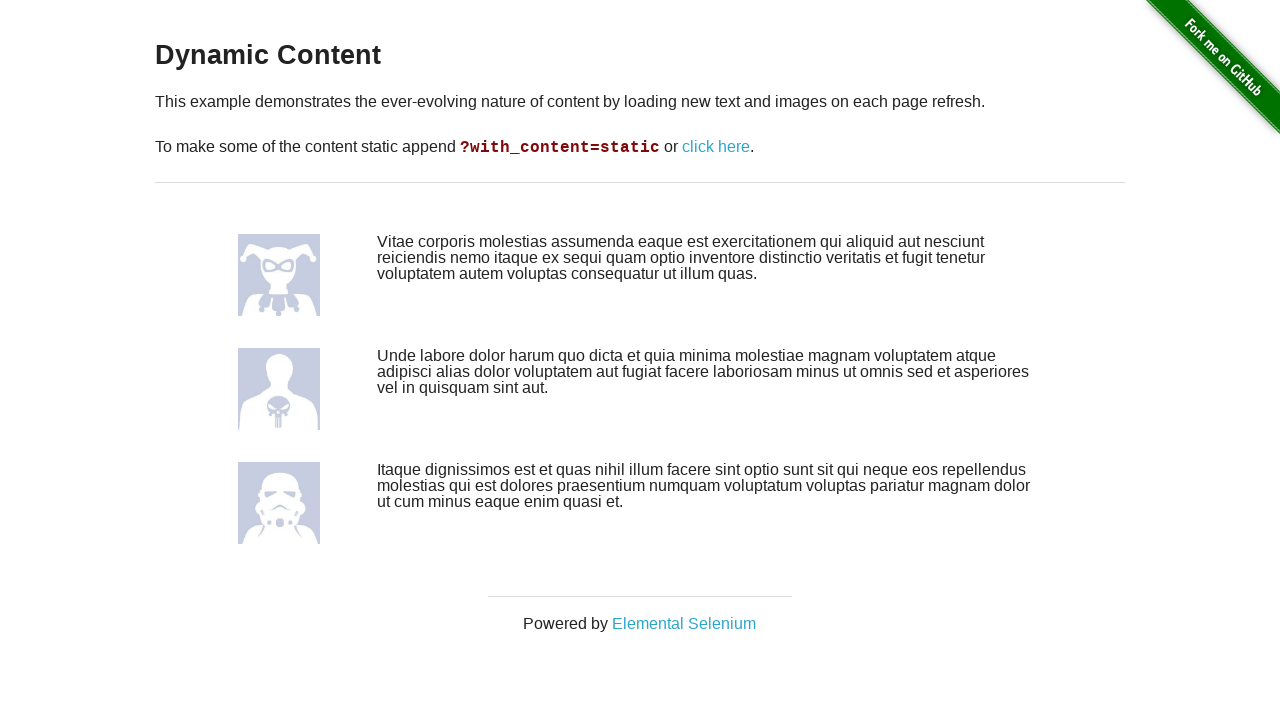

Waited for images to load
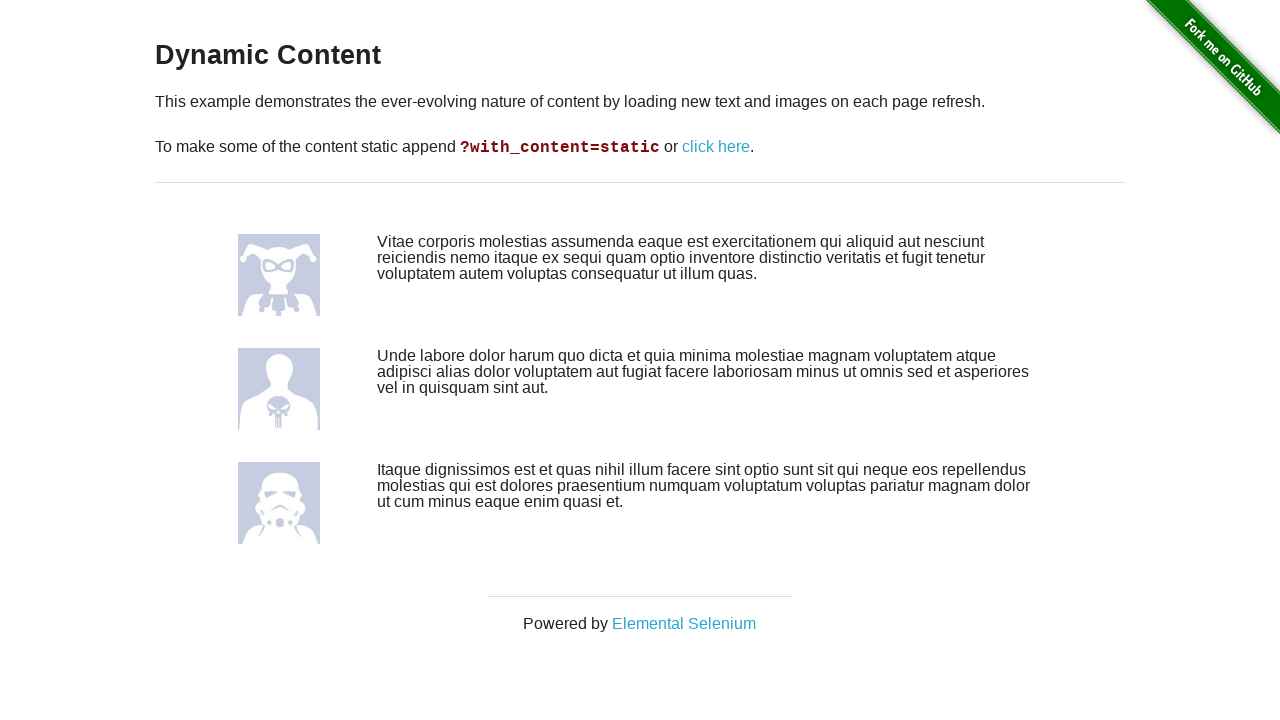

Mario avatar not found, reloading page (attempt 4/5)
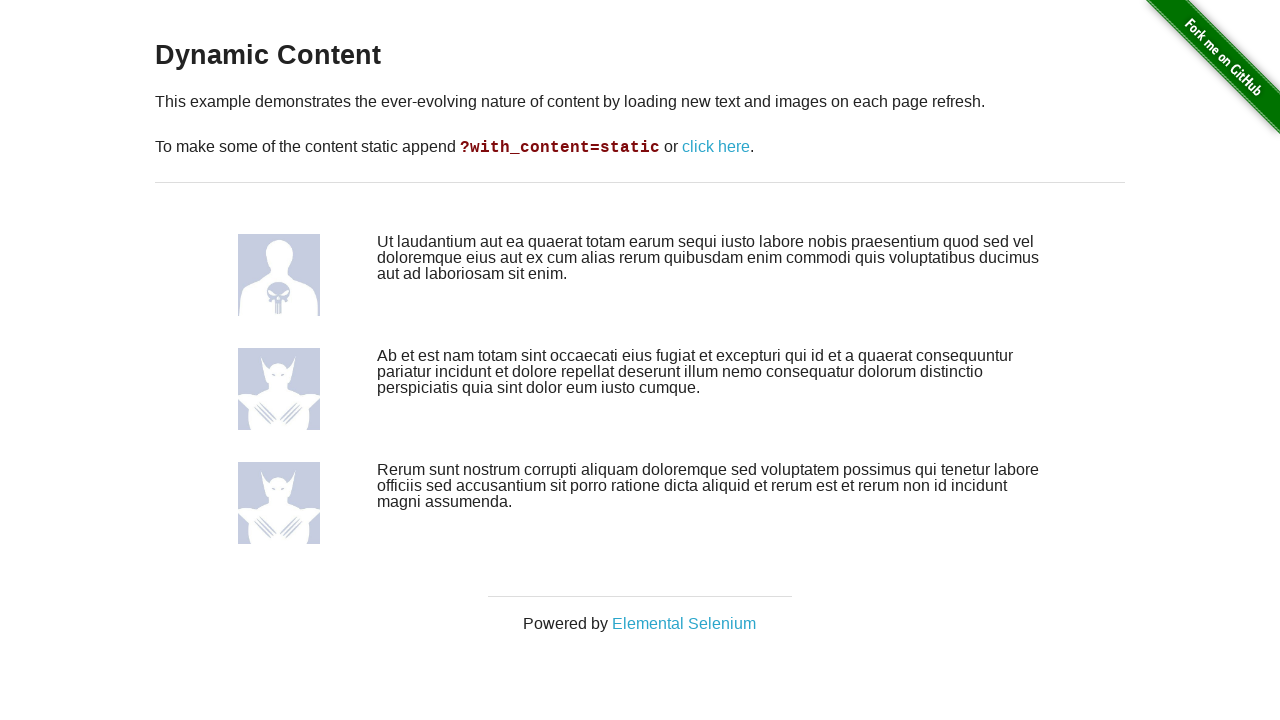

Waited for images to load
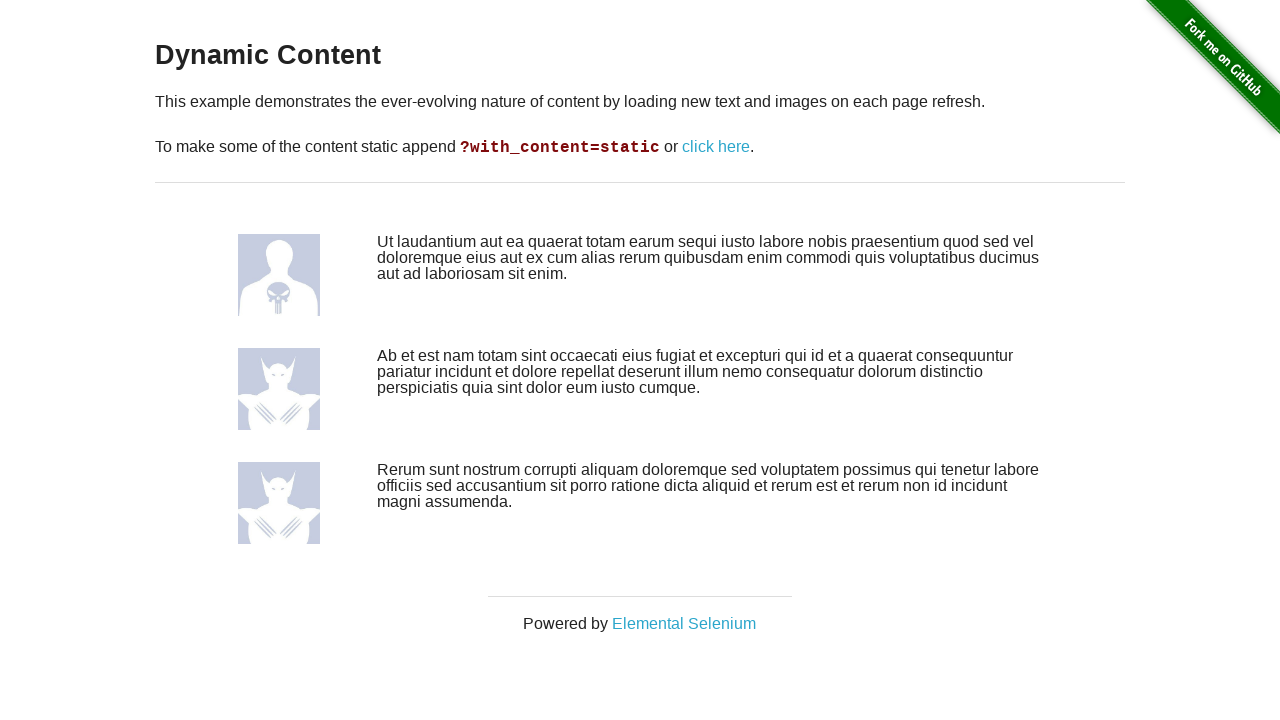

Mario avatar not found, reloading page (attempt 5/5)
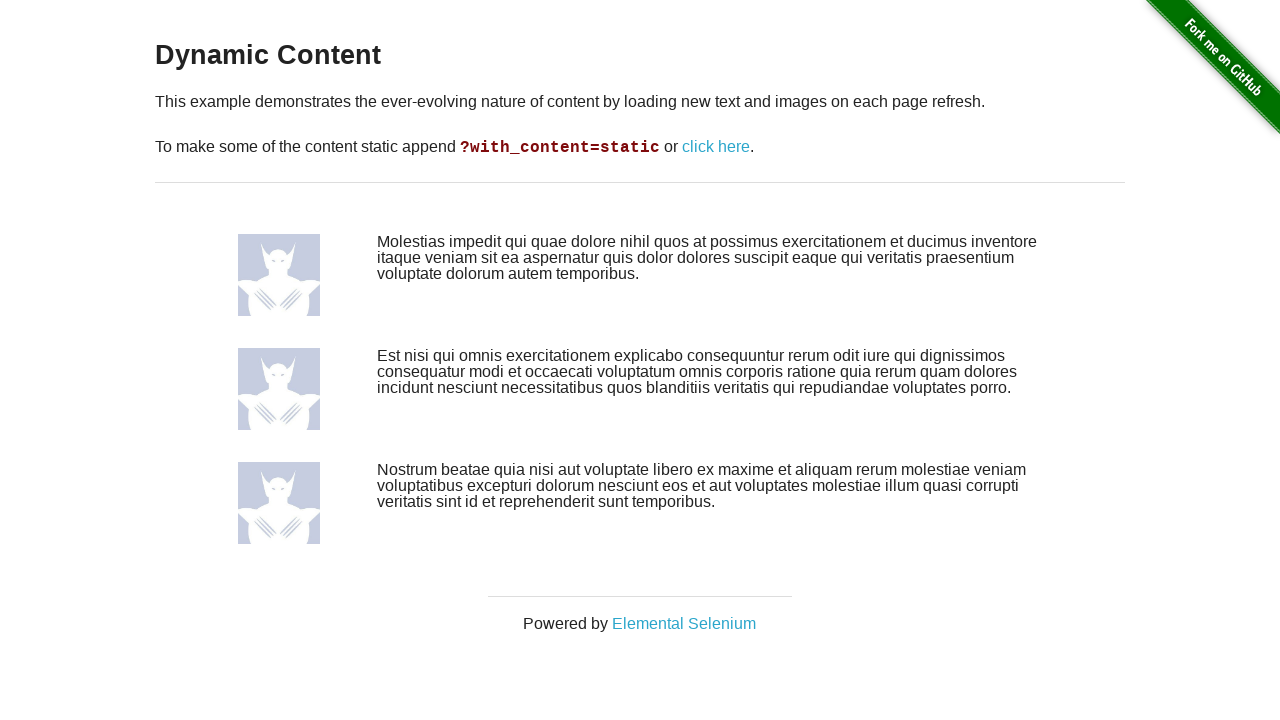

Unable to find Mario avatar (Avatar-1) after 5 refresh(es)
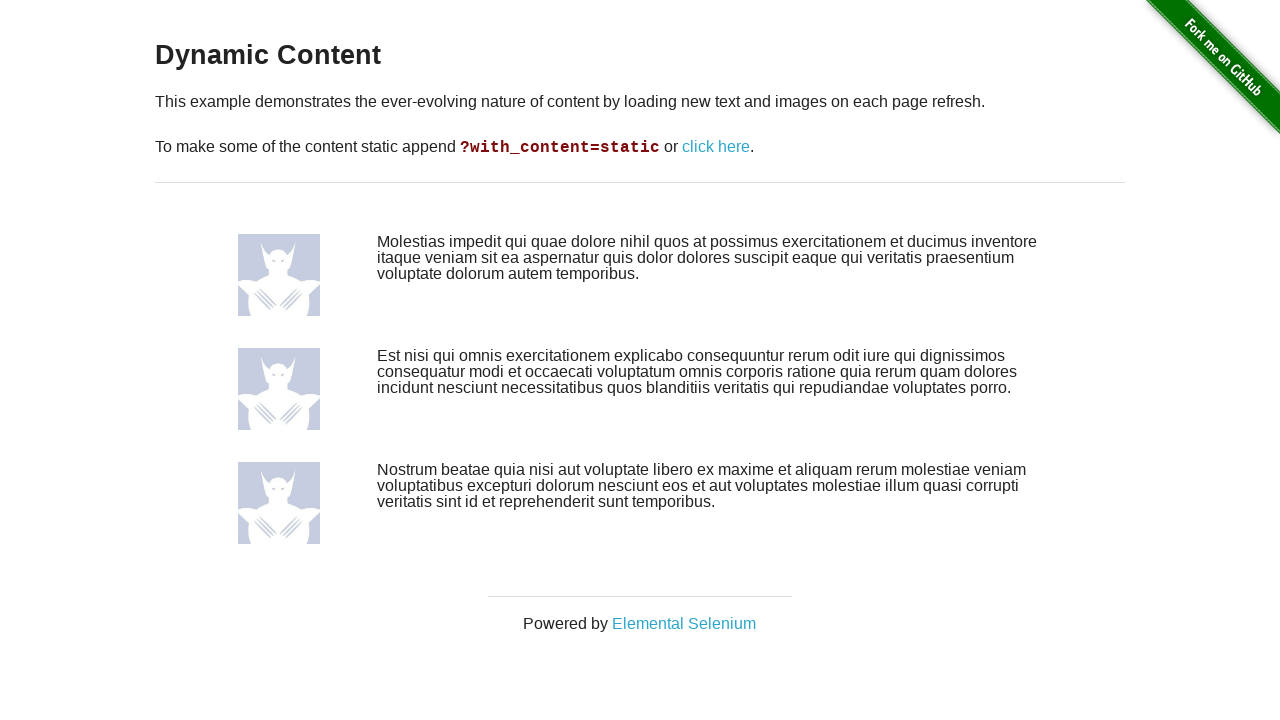

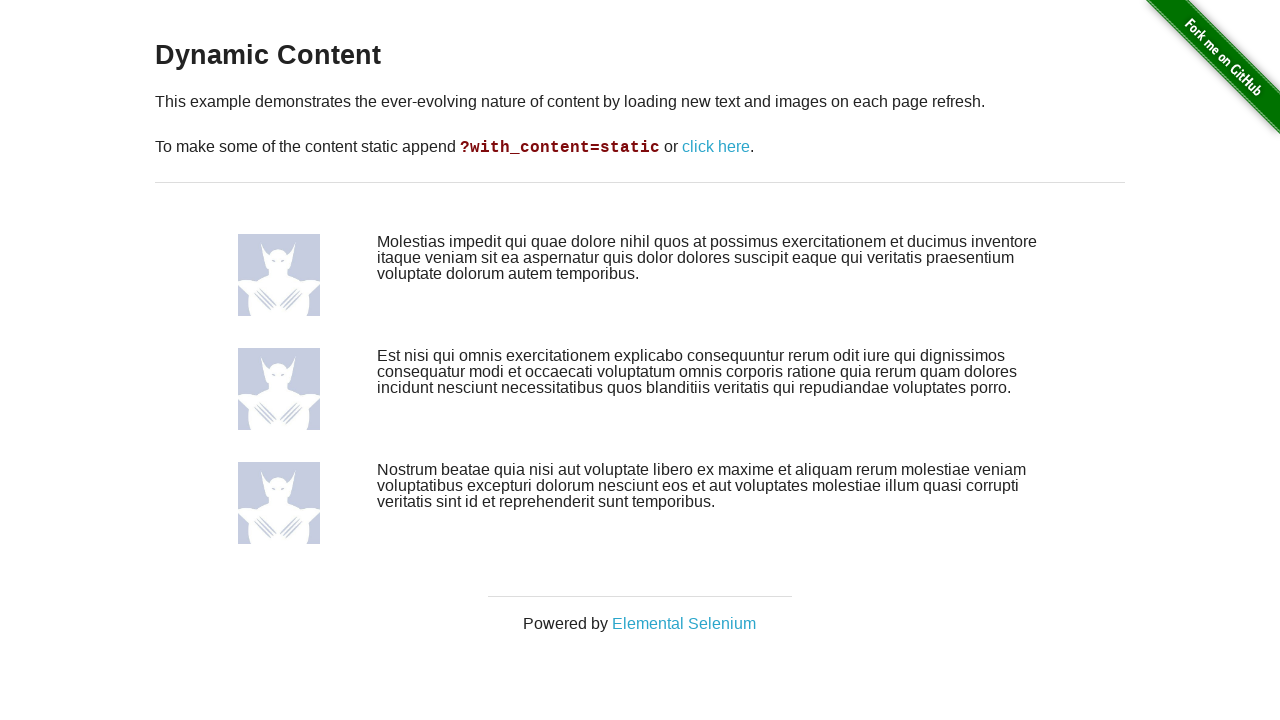